Tests that a floating menu remains visible during page scrolling

Starting URL: https://the-internet.herokuapp.com/floating_menu

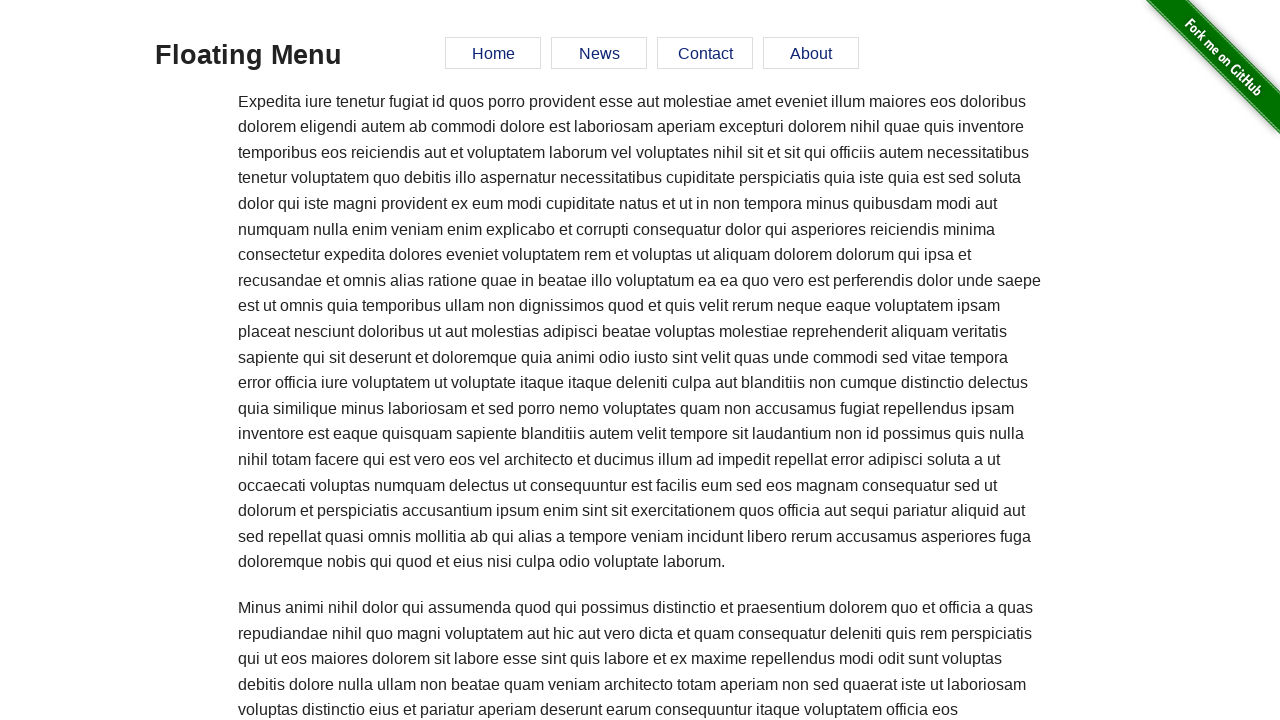

Navigated to floating menu page
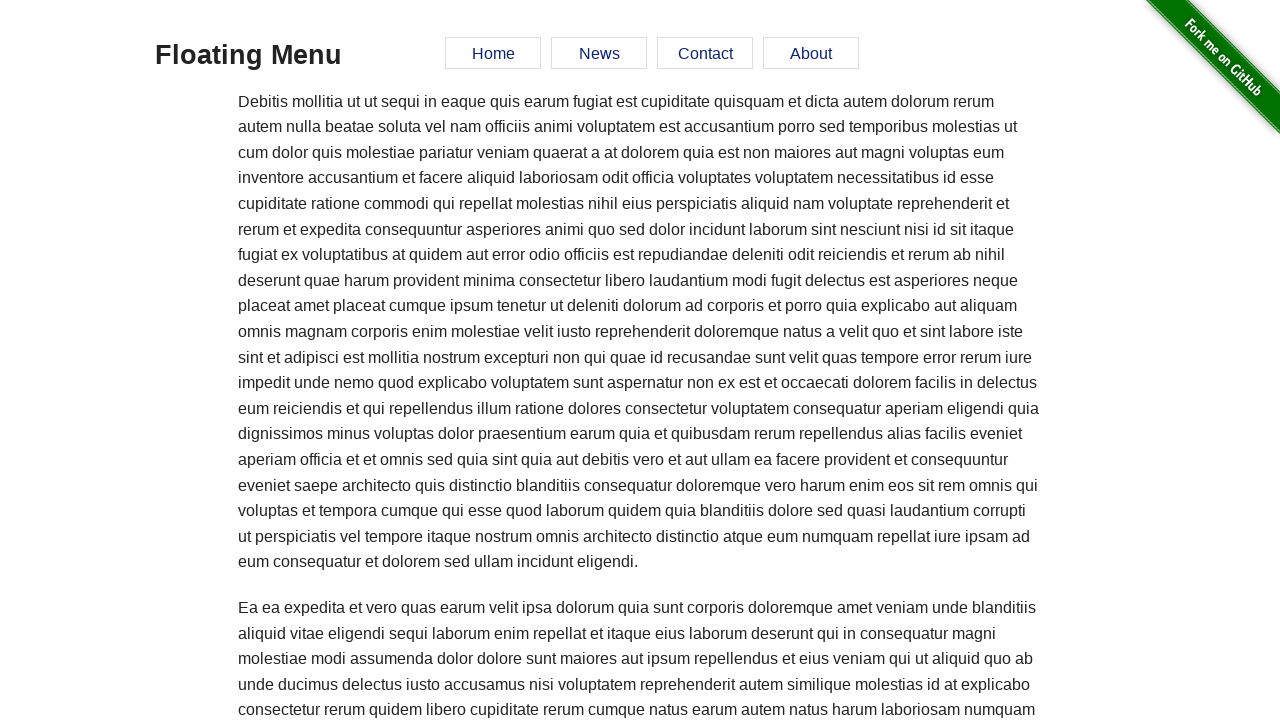

Located floating menu element
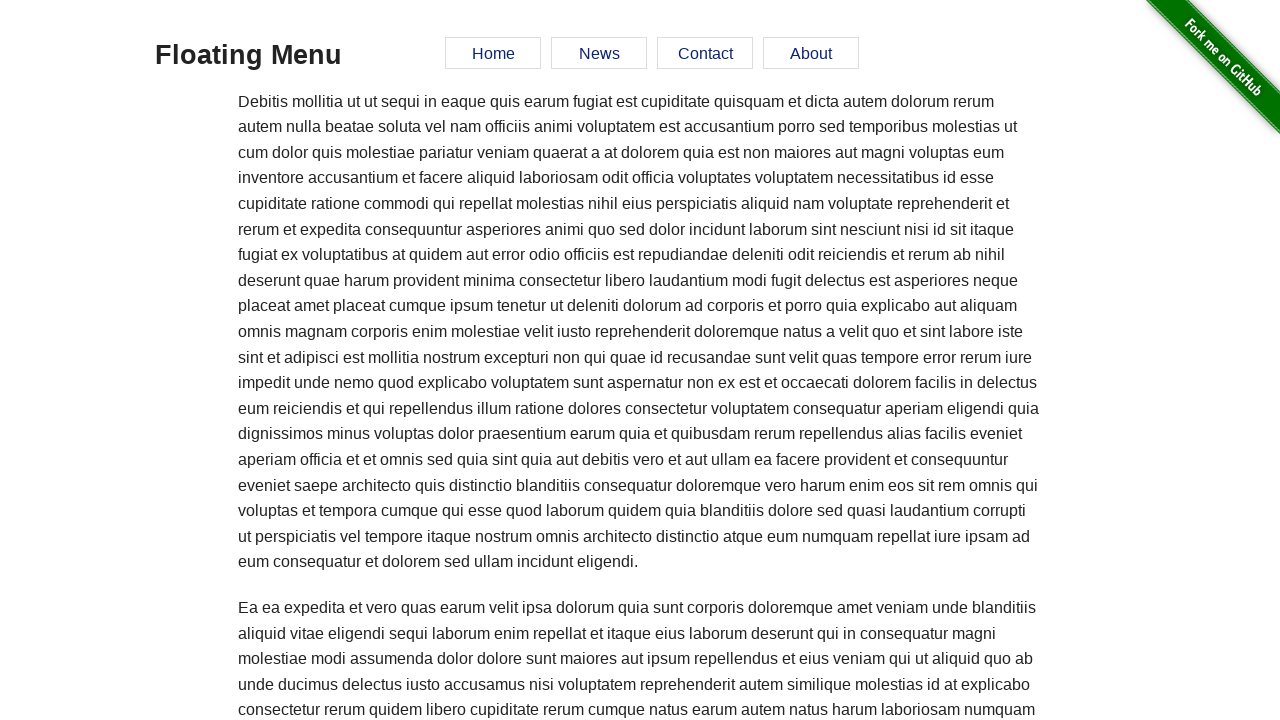

Verified floating menu is visible initially
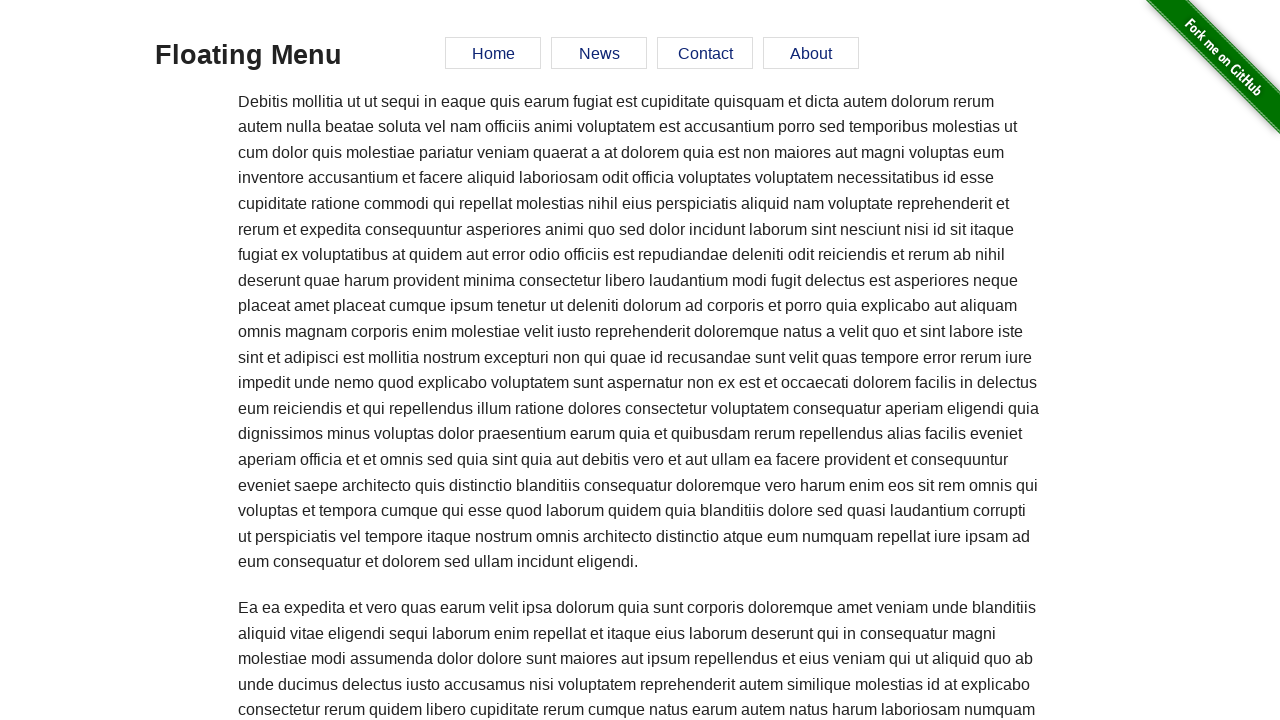

Scrolled down 3000 pixels
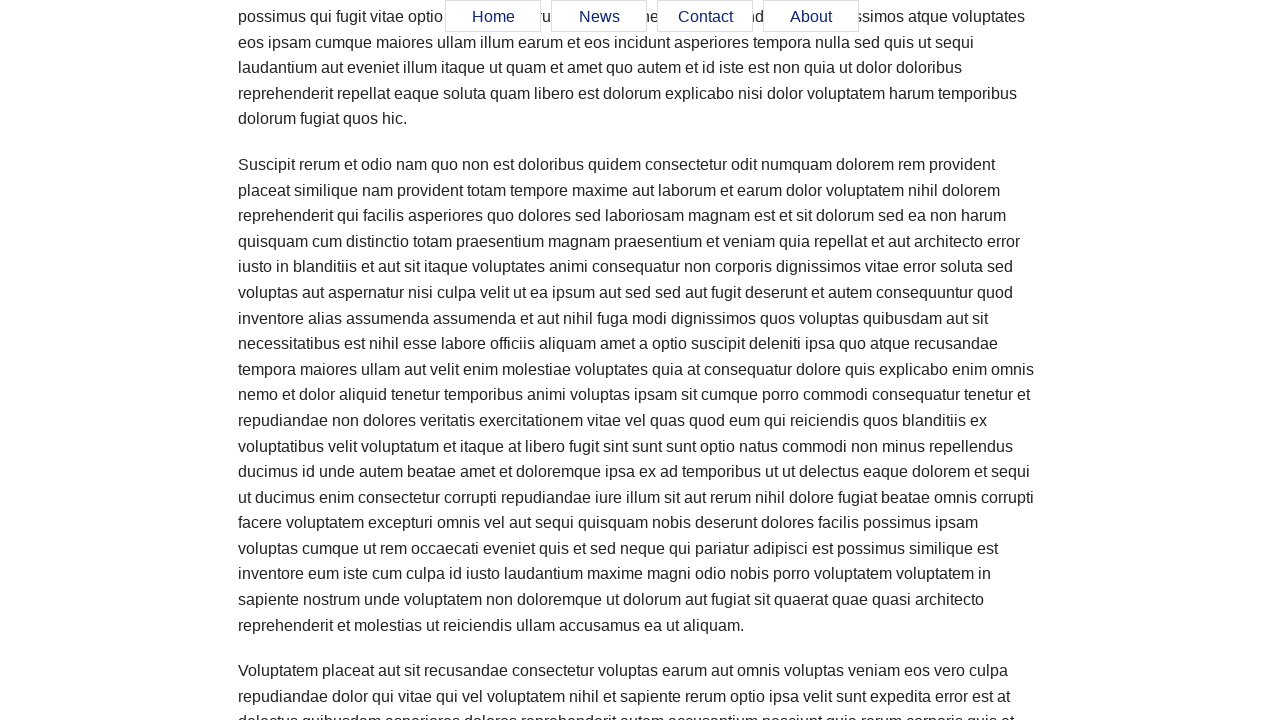

Verified floating menu remains visible after scrolling down
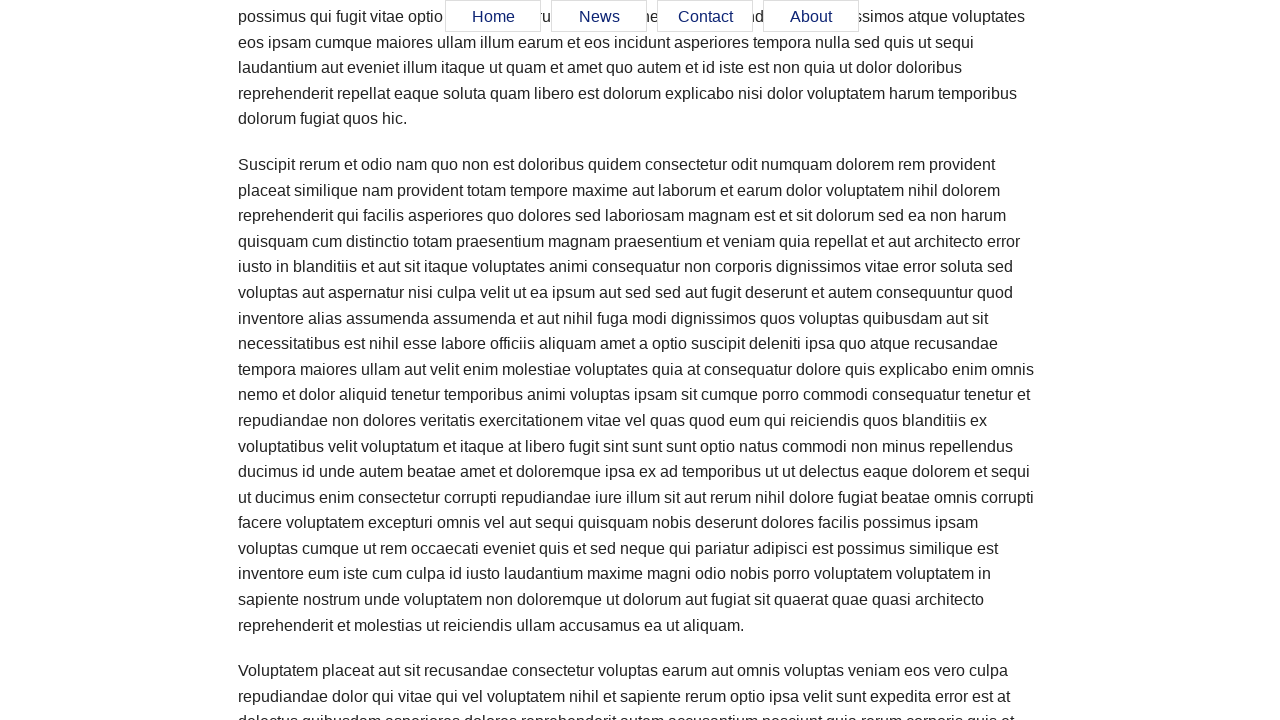

Scrolled up 2000 pixels
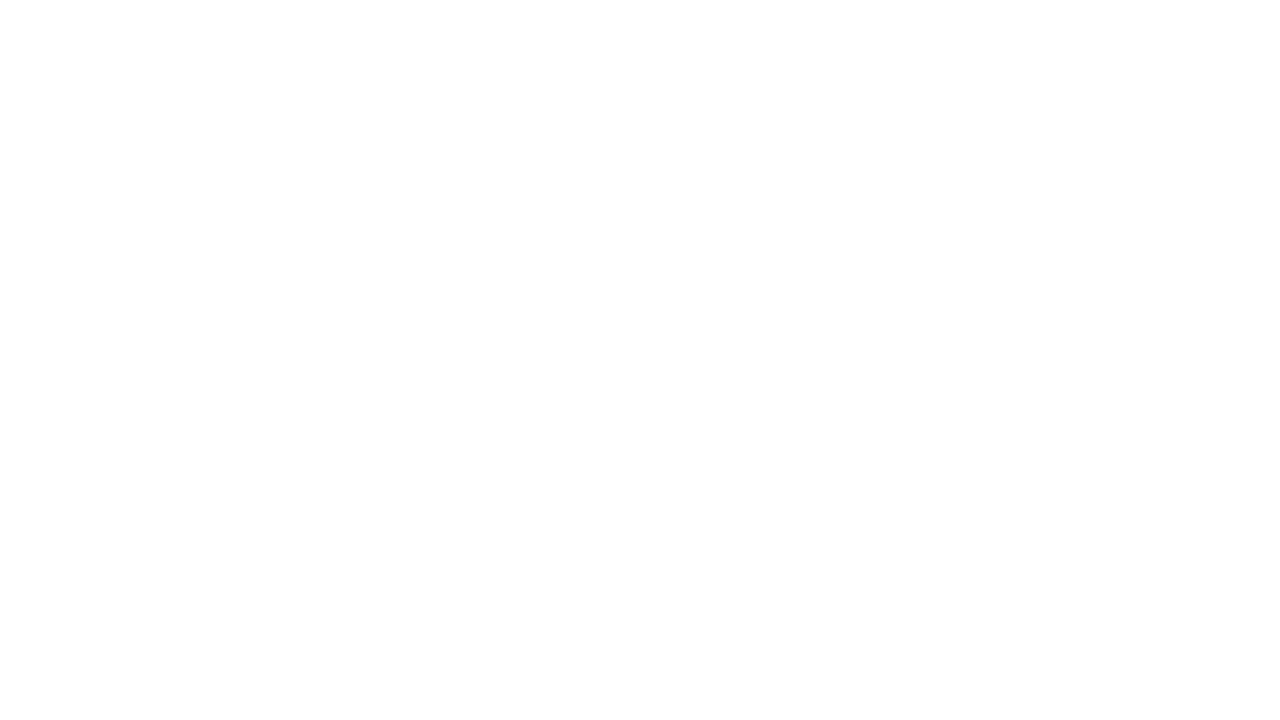

Verified floating menu remains visible after scrolling up
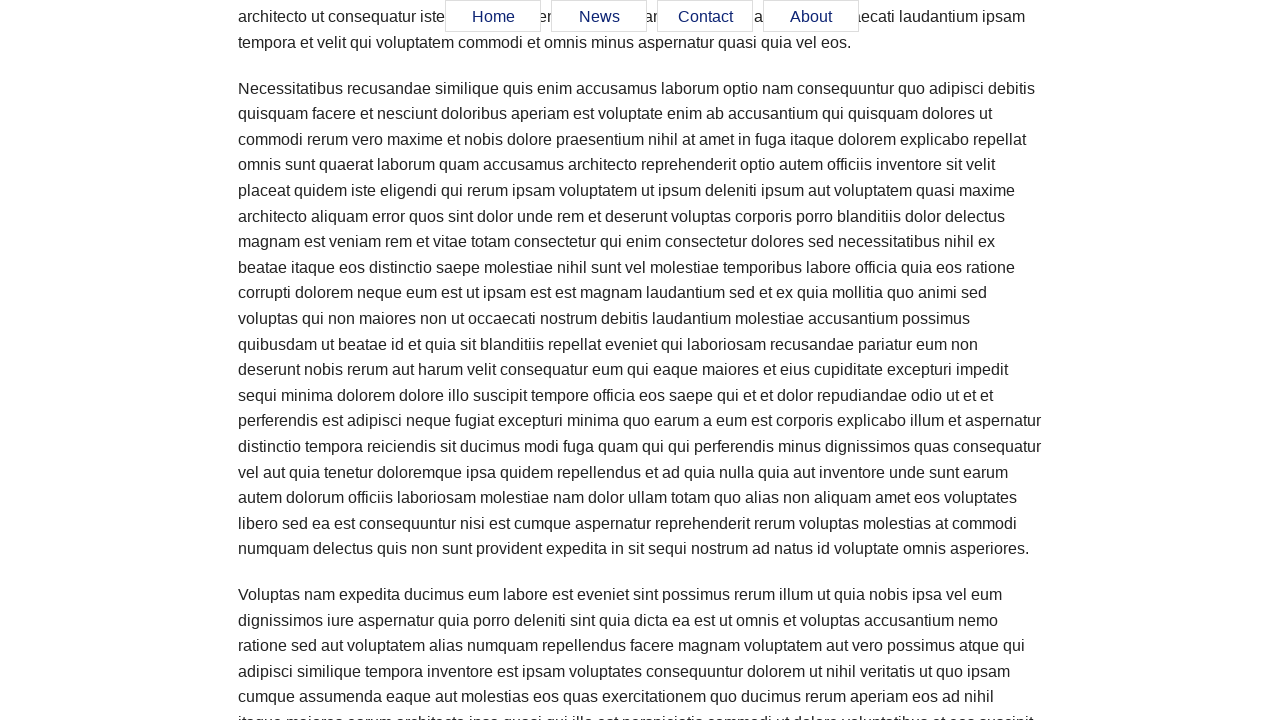

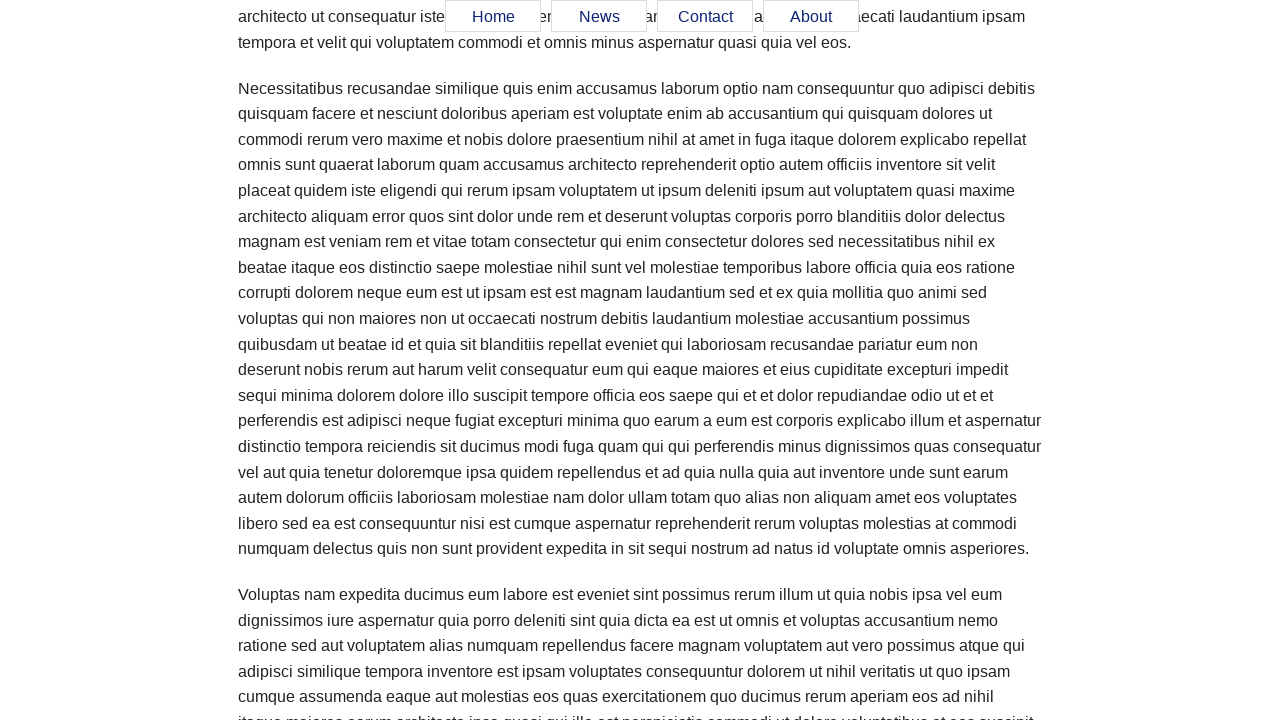